Tests the AngularJS developer guide search functionality by searching for a term and clicking on a search result

Starting URL: https://docs.angularjs.org/guide

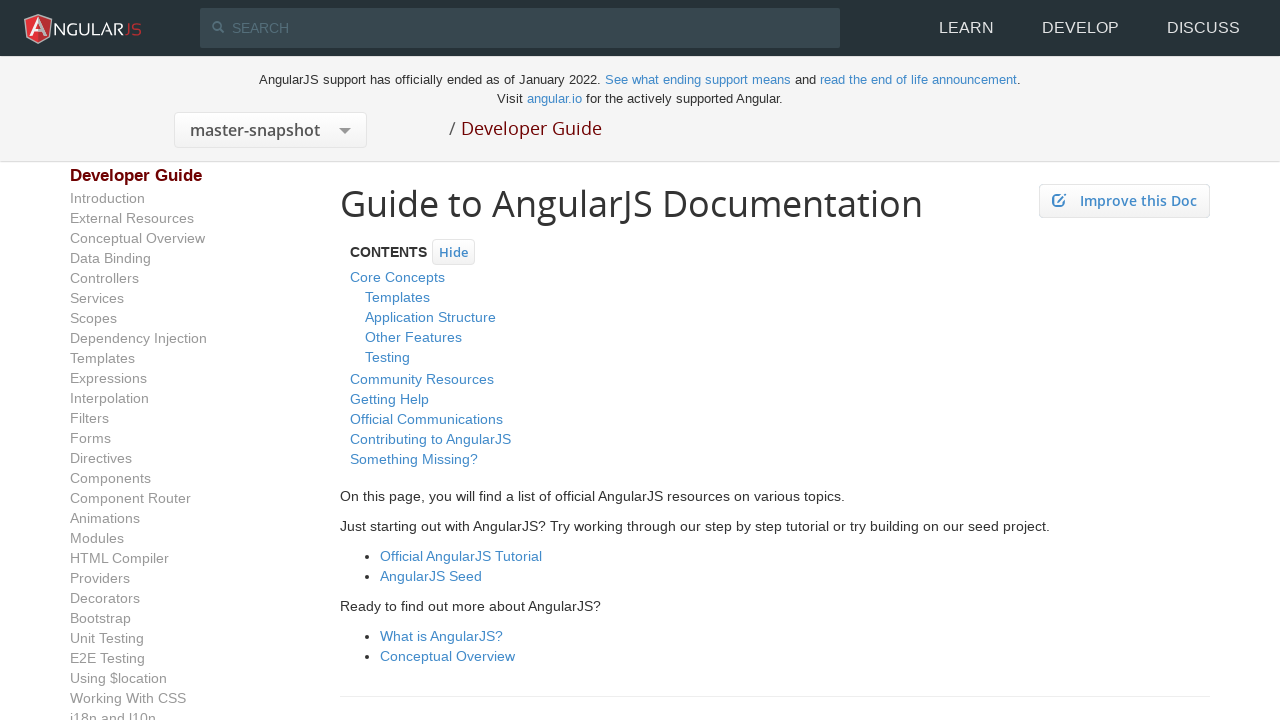

Filled search field with 'Bootstrap' on input[name='as_q']
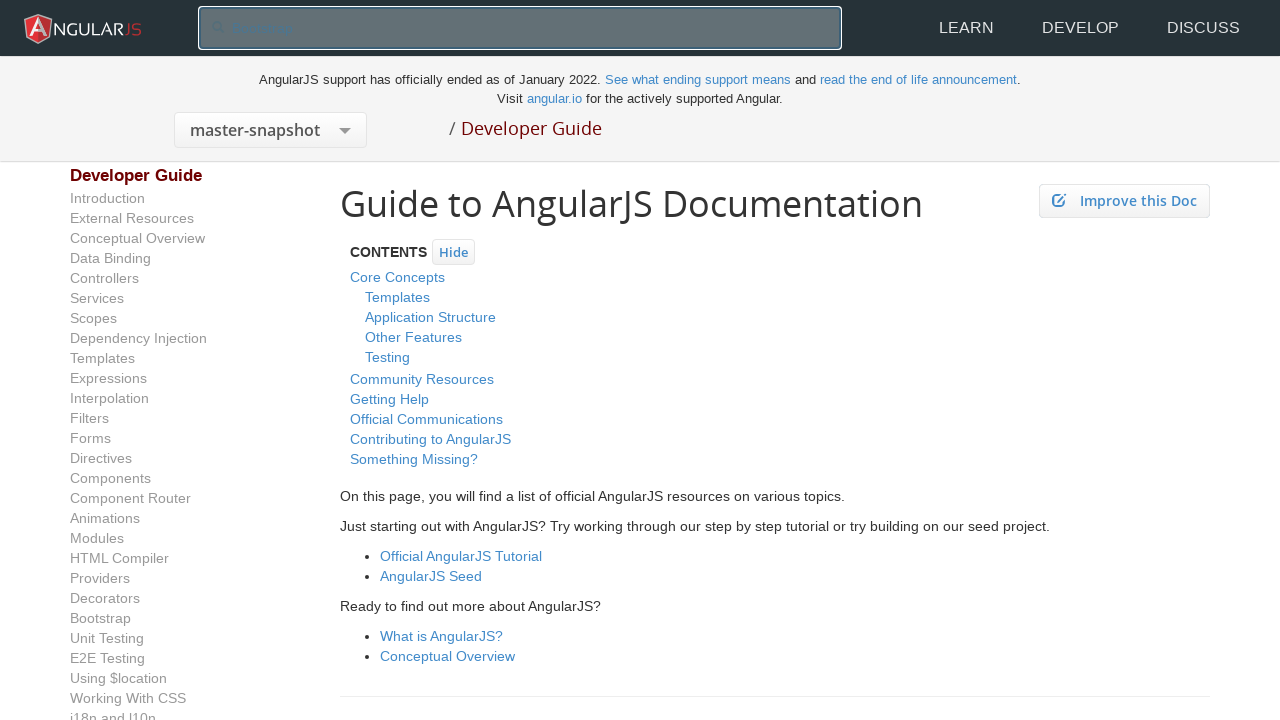

Clicked on Bootstrap search result link at (98, 187) on a:has-text('Bootstrap')
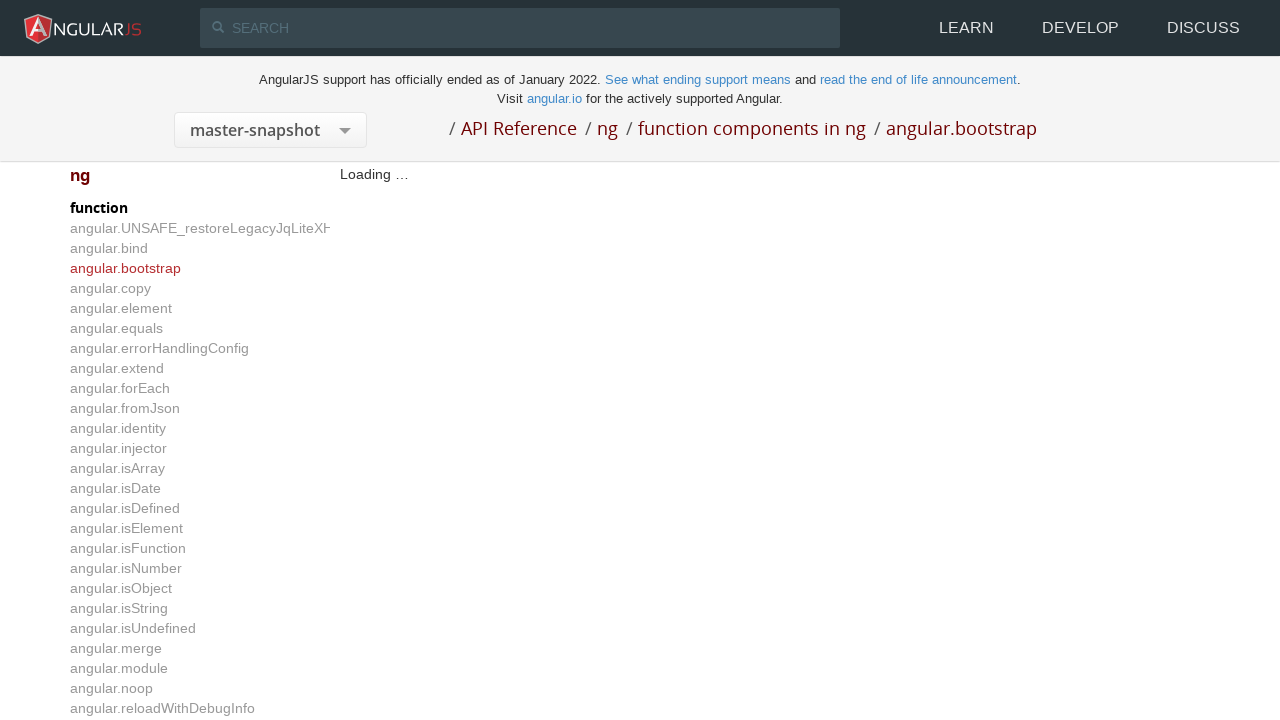

Bootstrap guide page loaded successfully
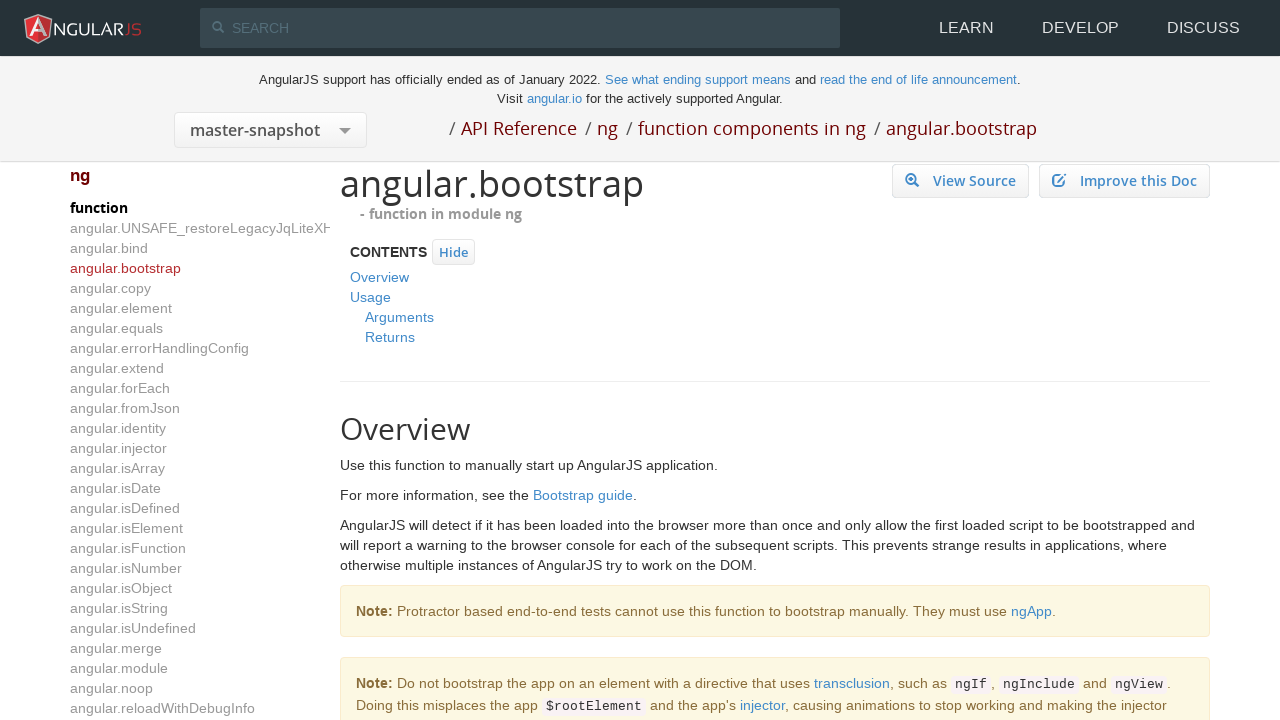

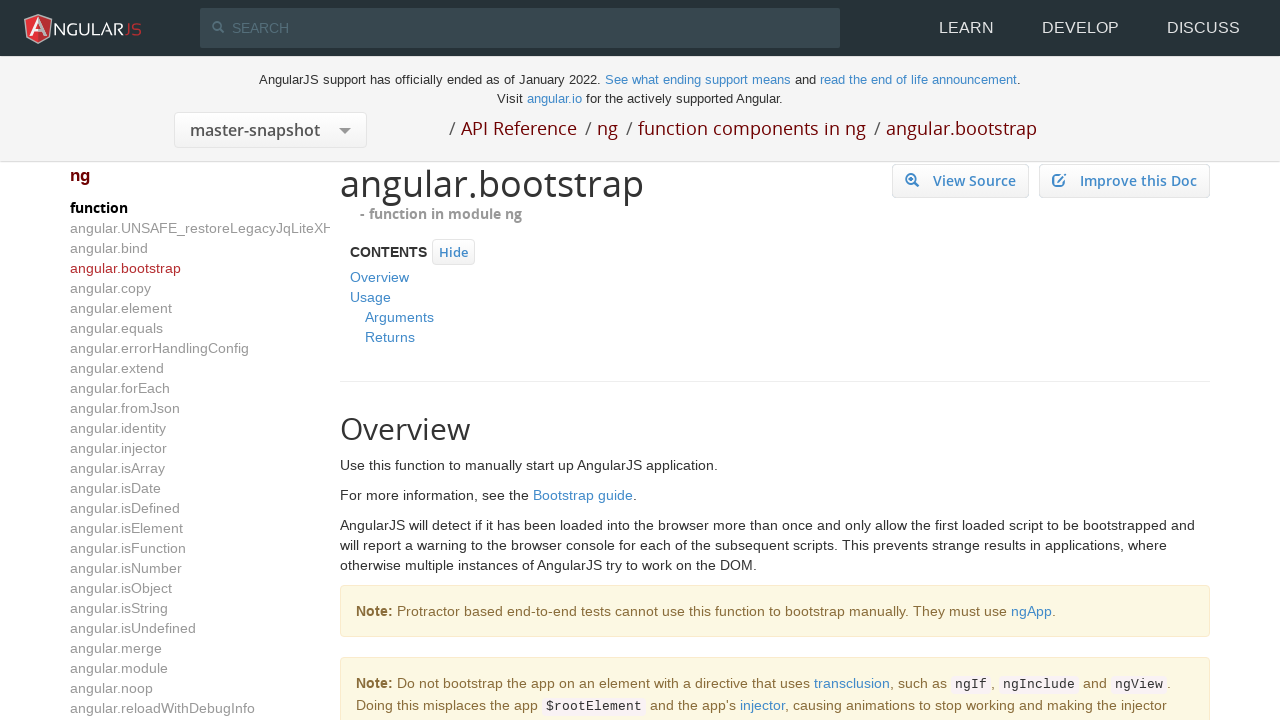